Tests a radio button form by filling in title and description fields, selecting a radio button option, and submitting the form

Starting URL: https://rori4.github.io/selenium-practice/#/pages/practice/radio-button-form

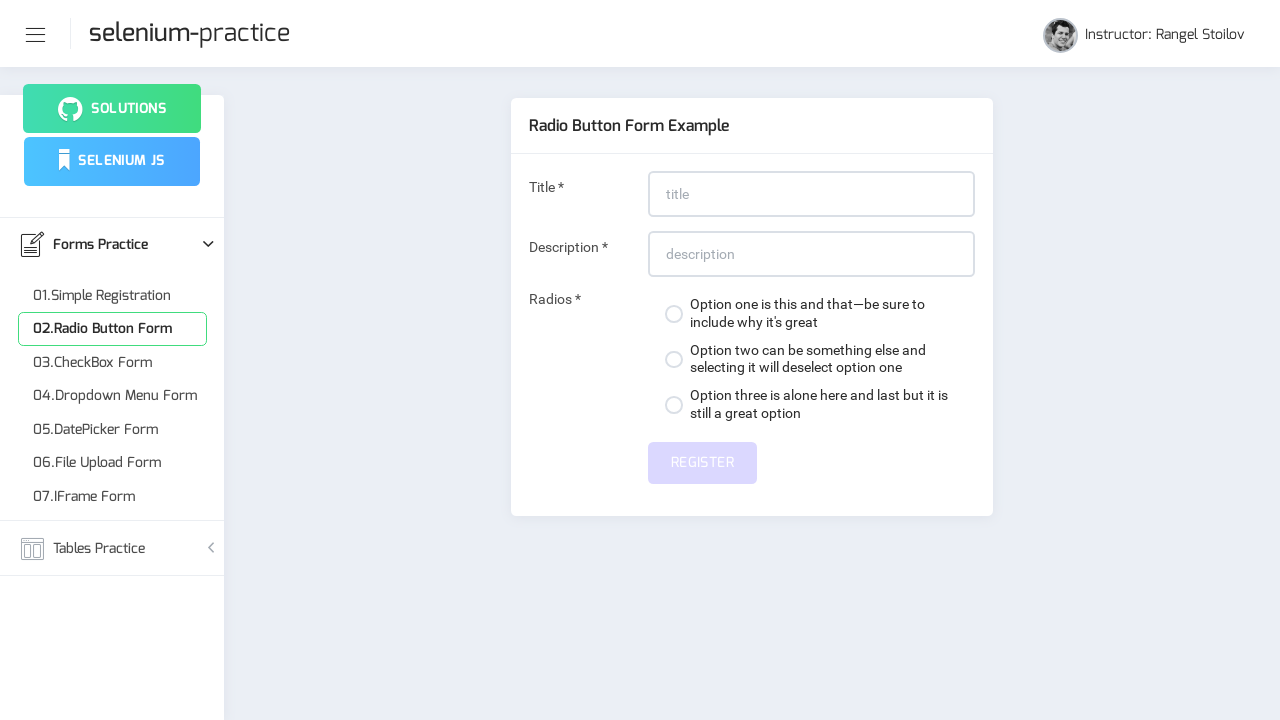

Filled title field with 'Title that has atleast twenty characters' on #title
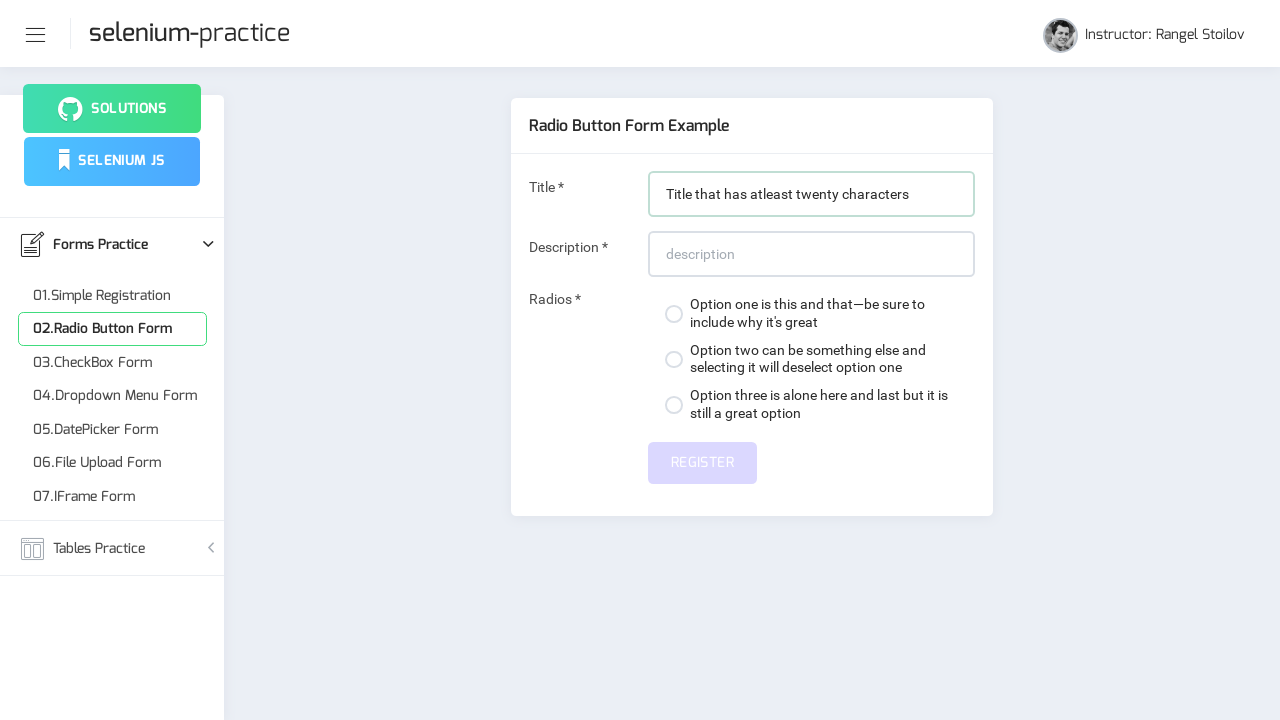

Filled description field with 'Description must be atleast twenty characters' on #description
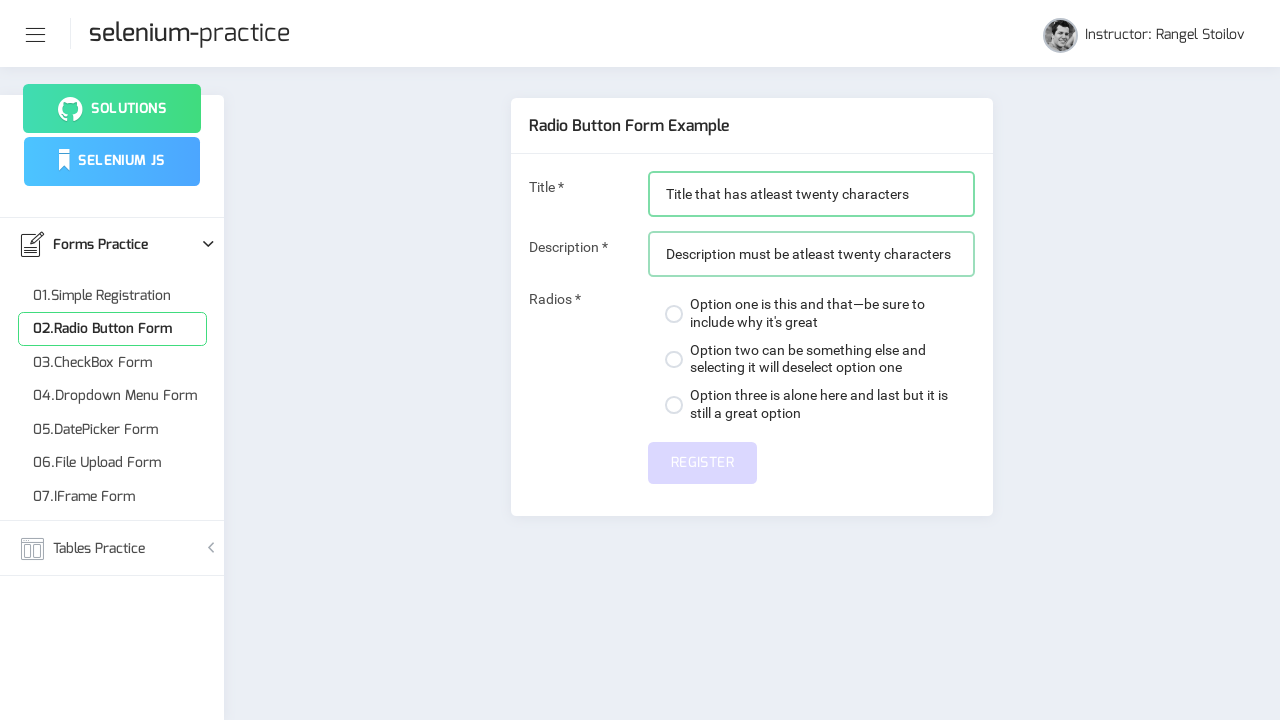

Selected the first radio button option at (674, 314) on div:nth-child(1) > label > span.custom-control-indicator
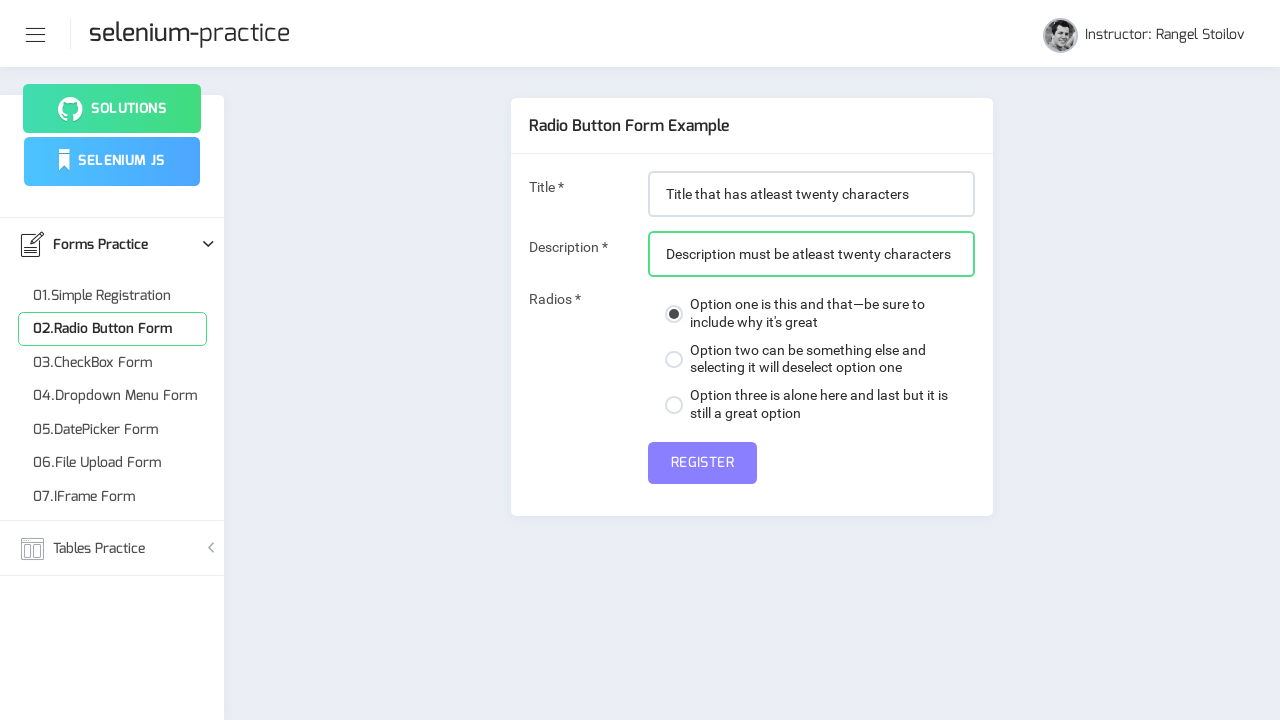

Submitted the radio button form at (702, 463) on #submit
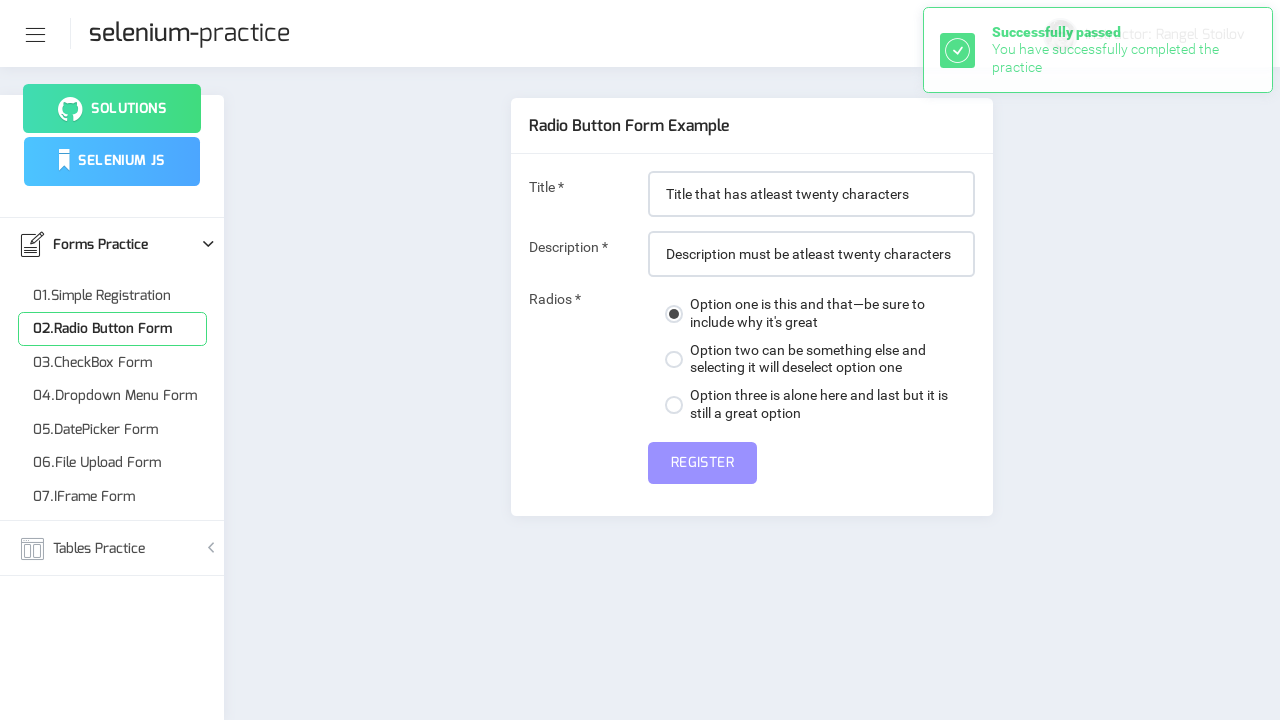

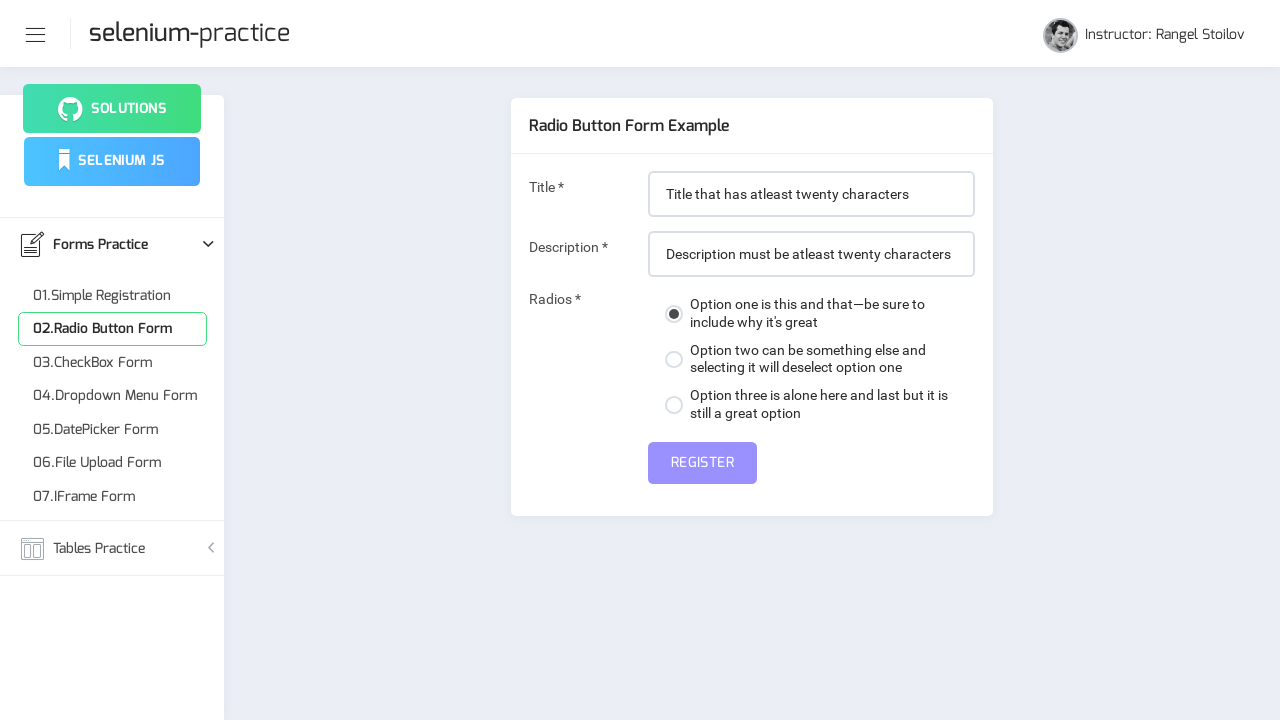